Validates the cart page by clicking on the Cart link and checking for the presence of a table header

Starting URL: https://www.demoblaze.com/

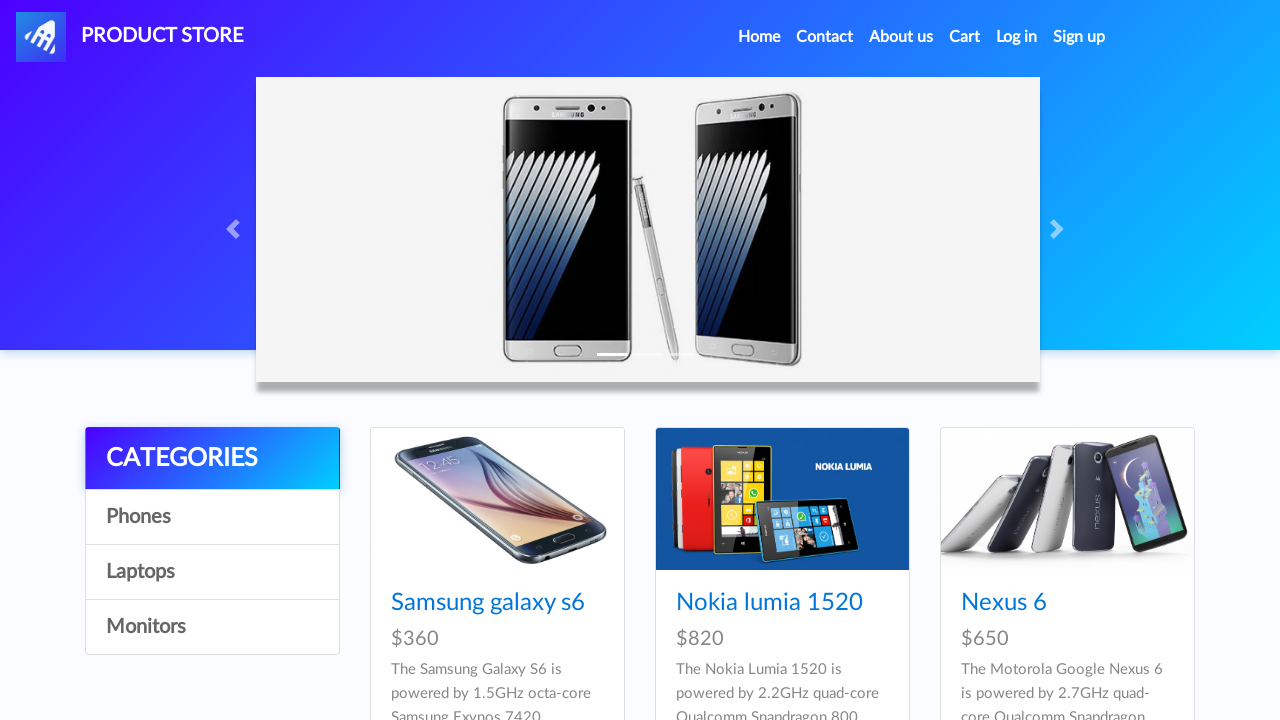

Clicked on Cart link at (965, 37) on text=Cart
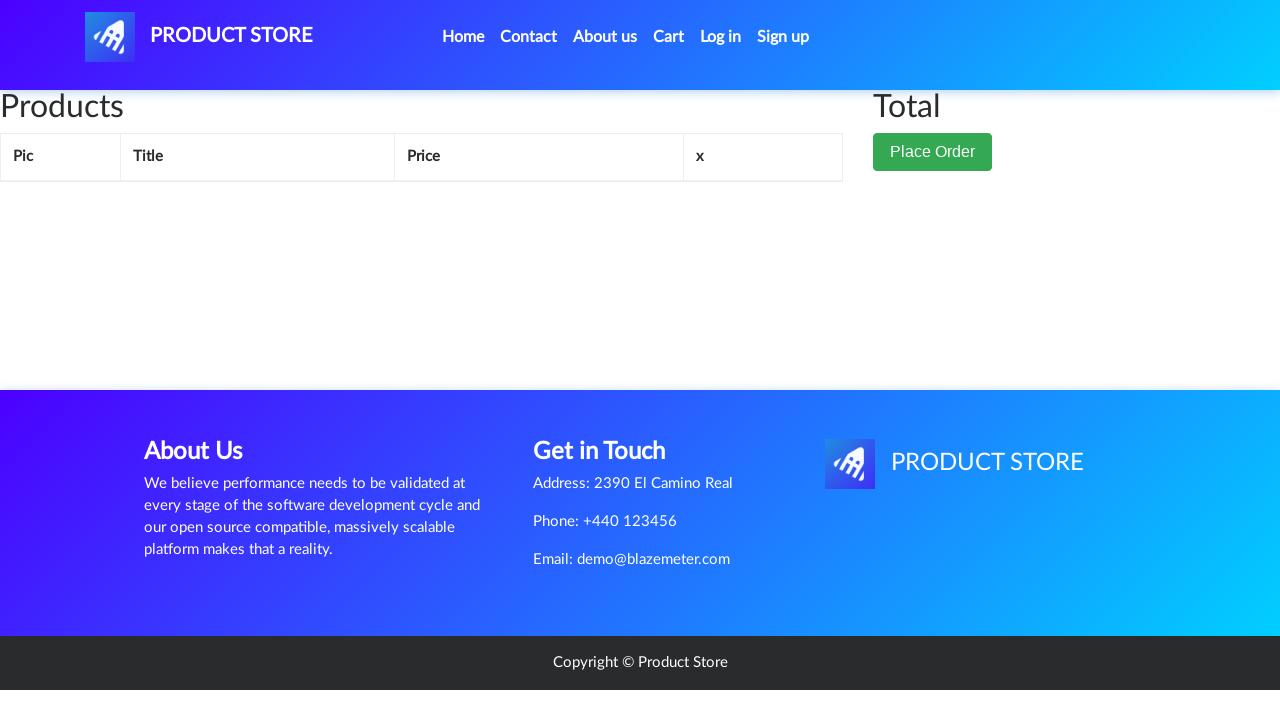

Cart table header loaded and verified
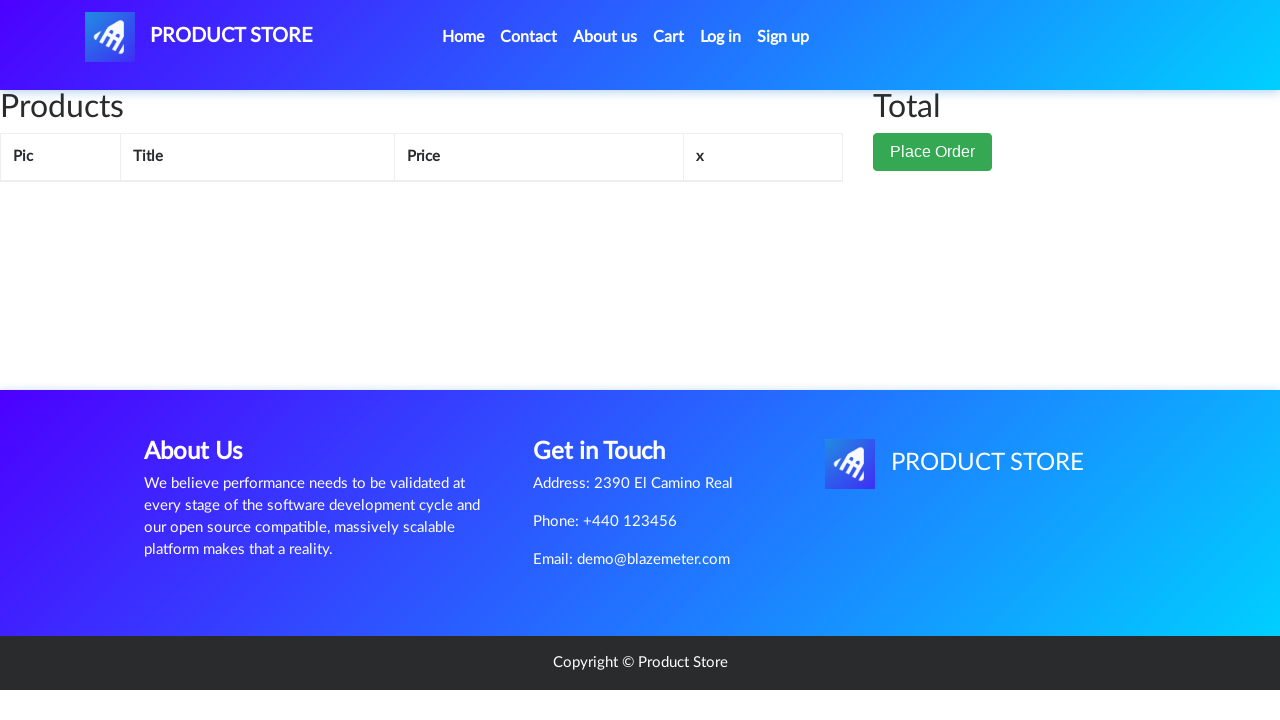

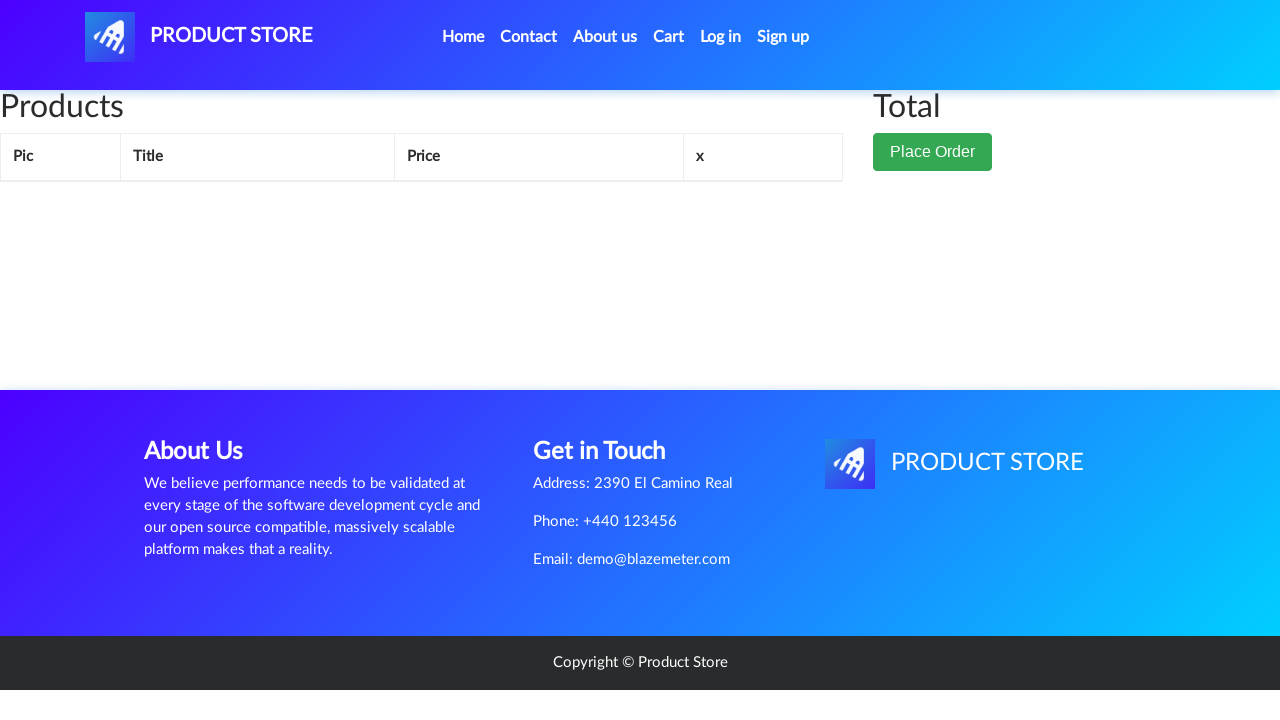